Tests file download functionality by clicking a download button on a practice page and verifying the download initiates

Starting URL: https://www.tutorialspoint.com/selenium/practice/upload-download.php

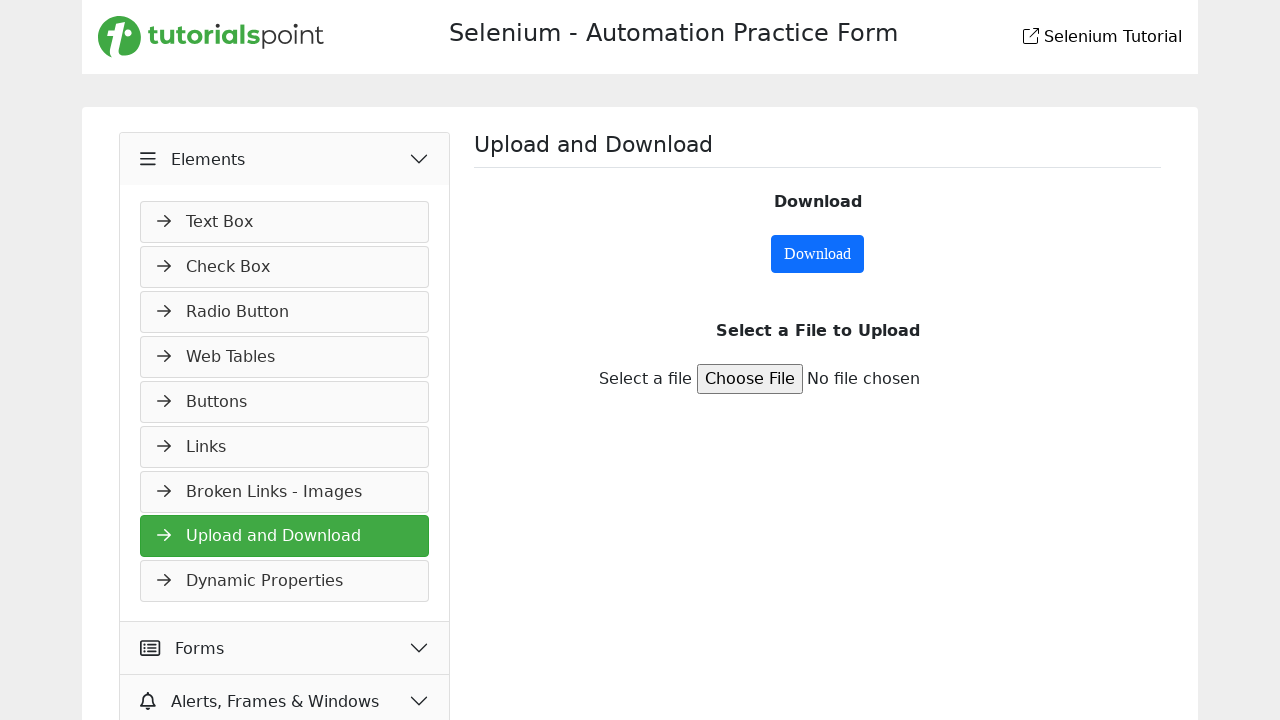

Waited for page to load and network to be idle
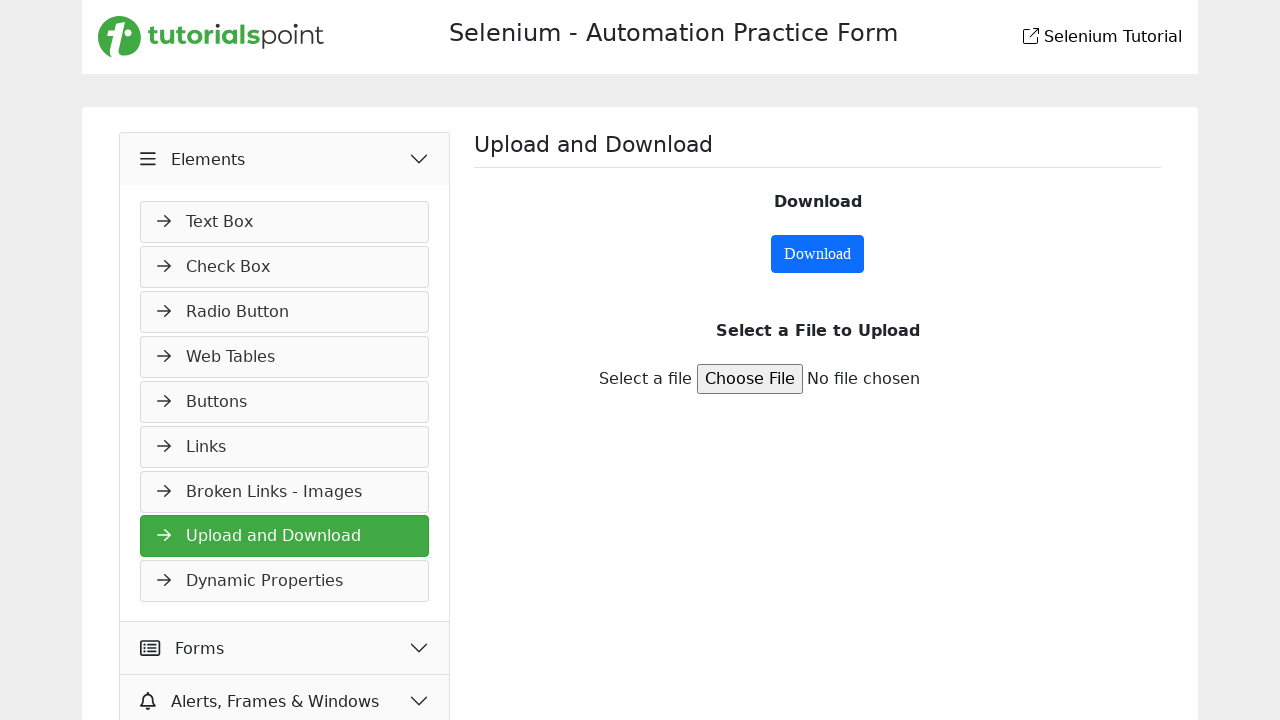

Clicked the download button at (818, 254) on #downloadButton
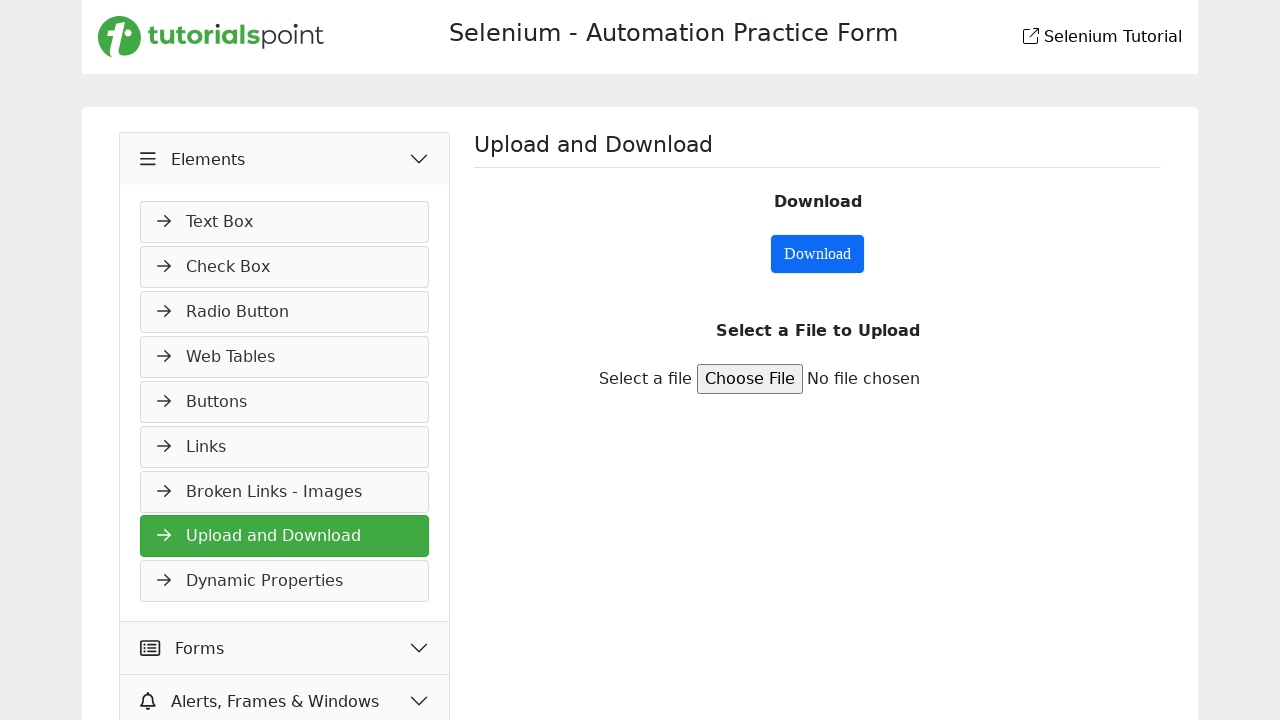

Download initiated and captured at (818, 254) on #downloadButton
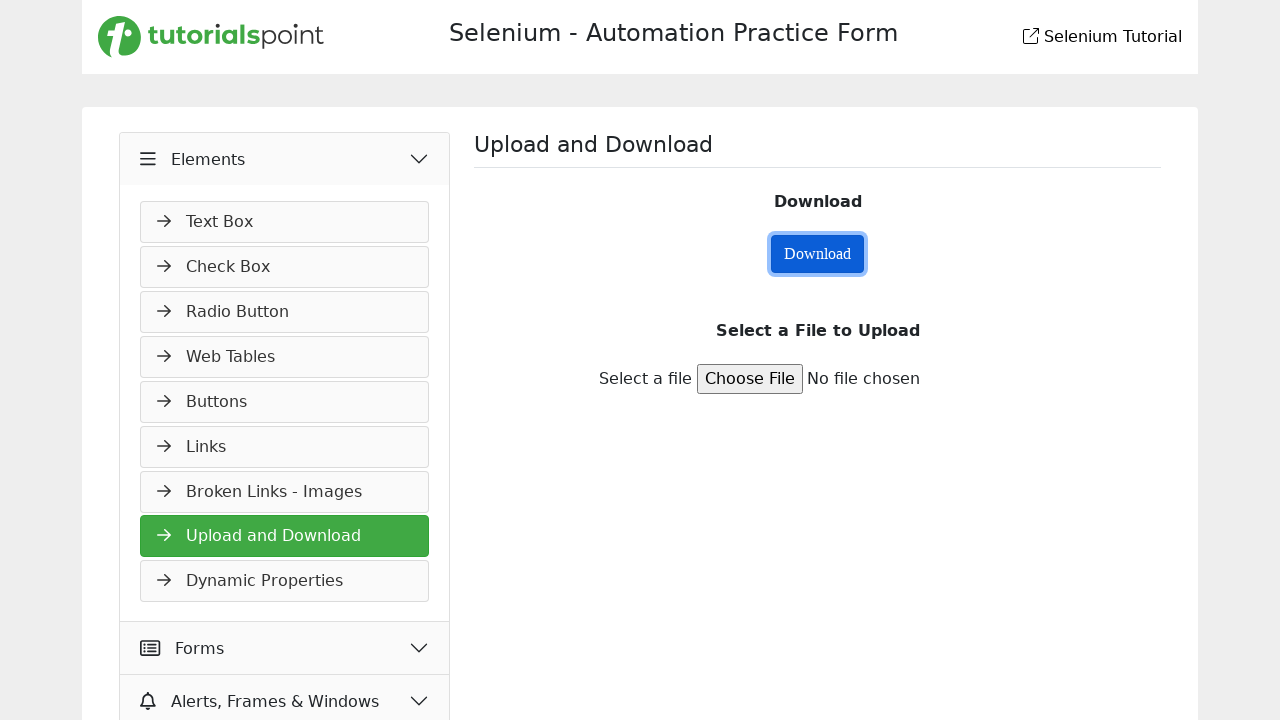

Verified downloaded file contains 'sampleFile' in filename
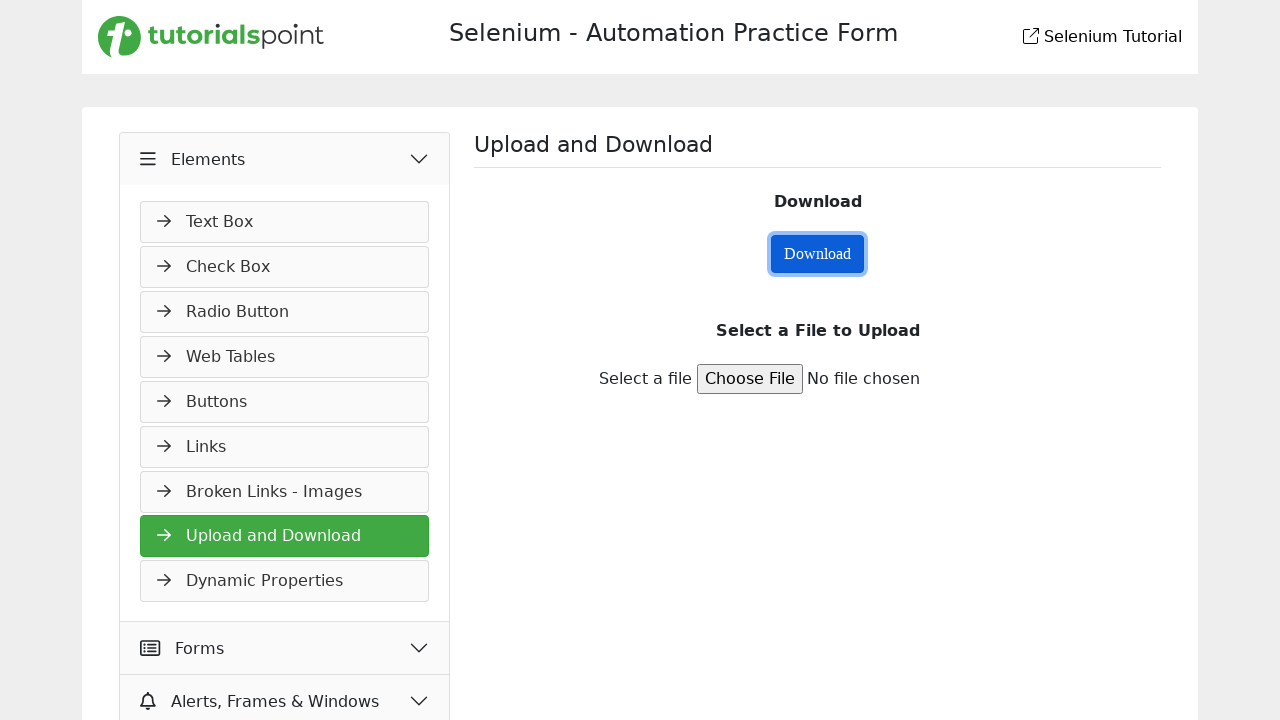

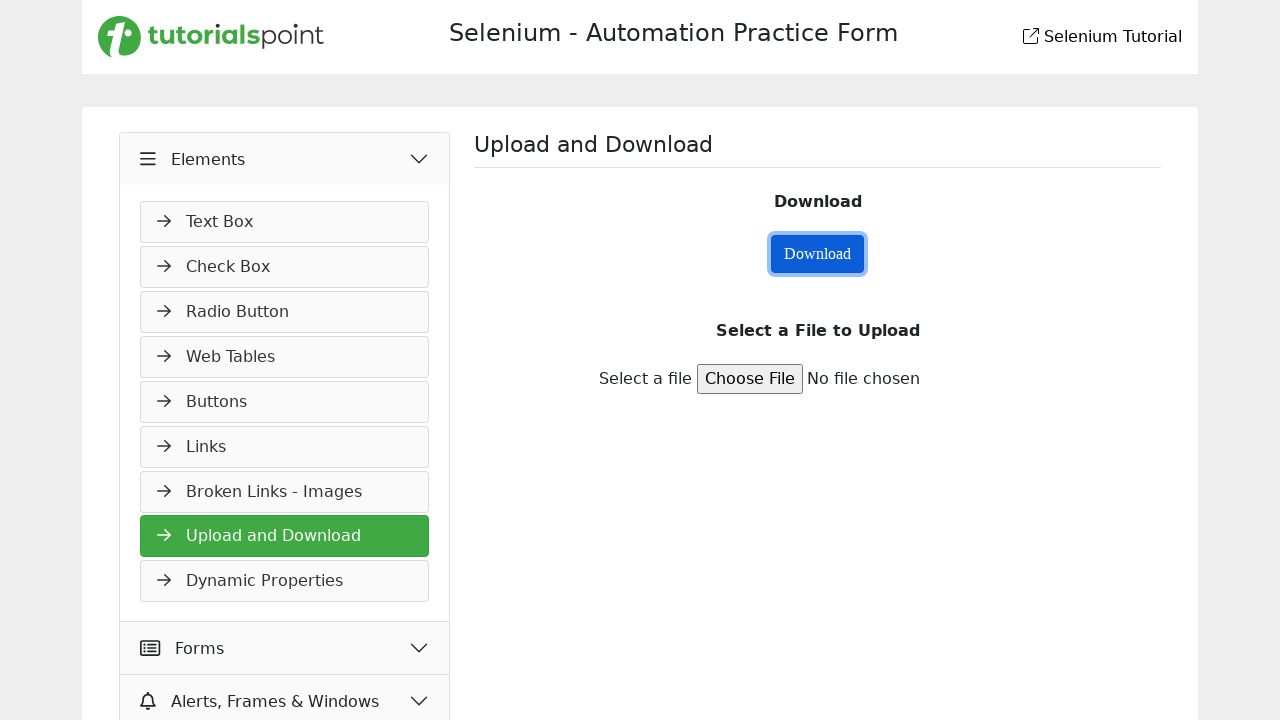